Navigates to a Chinese statistics website and scrolls the data table horizontally to view different columns

Starting URL: http://data.stats.gov.cn/easyquery.htm?cn=B01

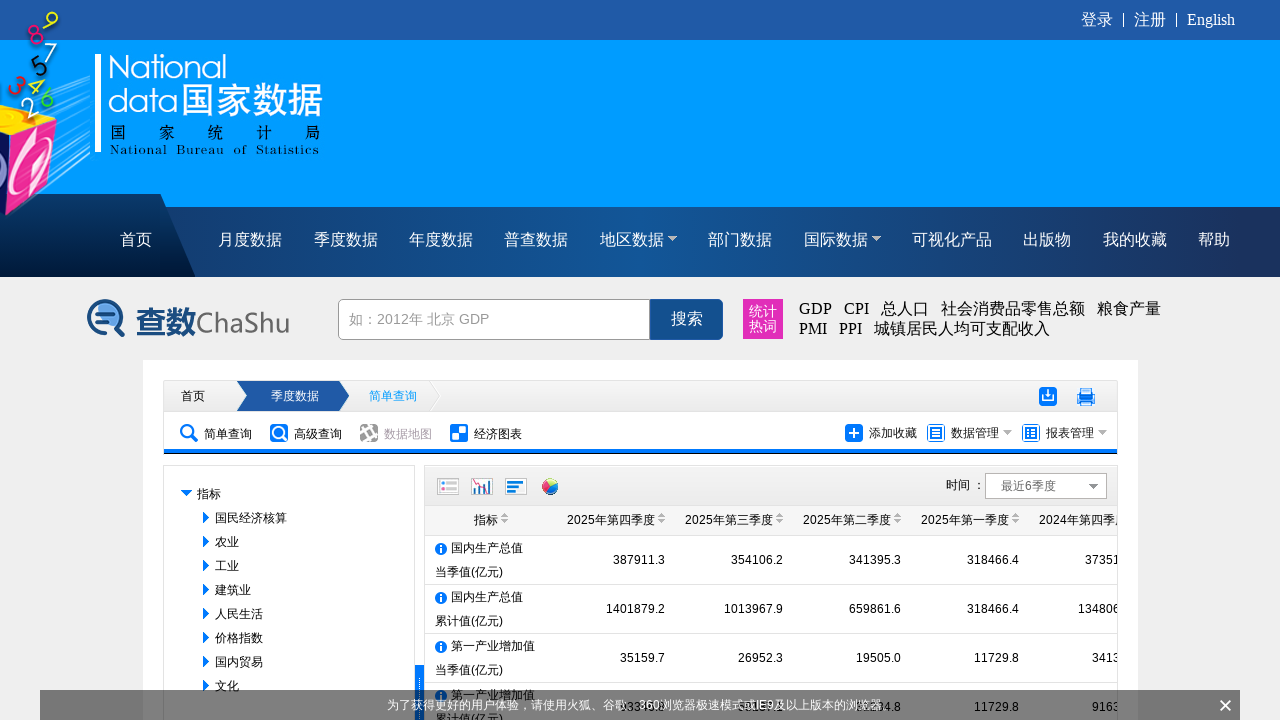

Scrolled the main data table container horizontally by 30 pixels to view different columns
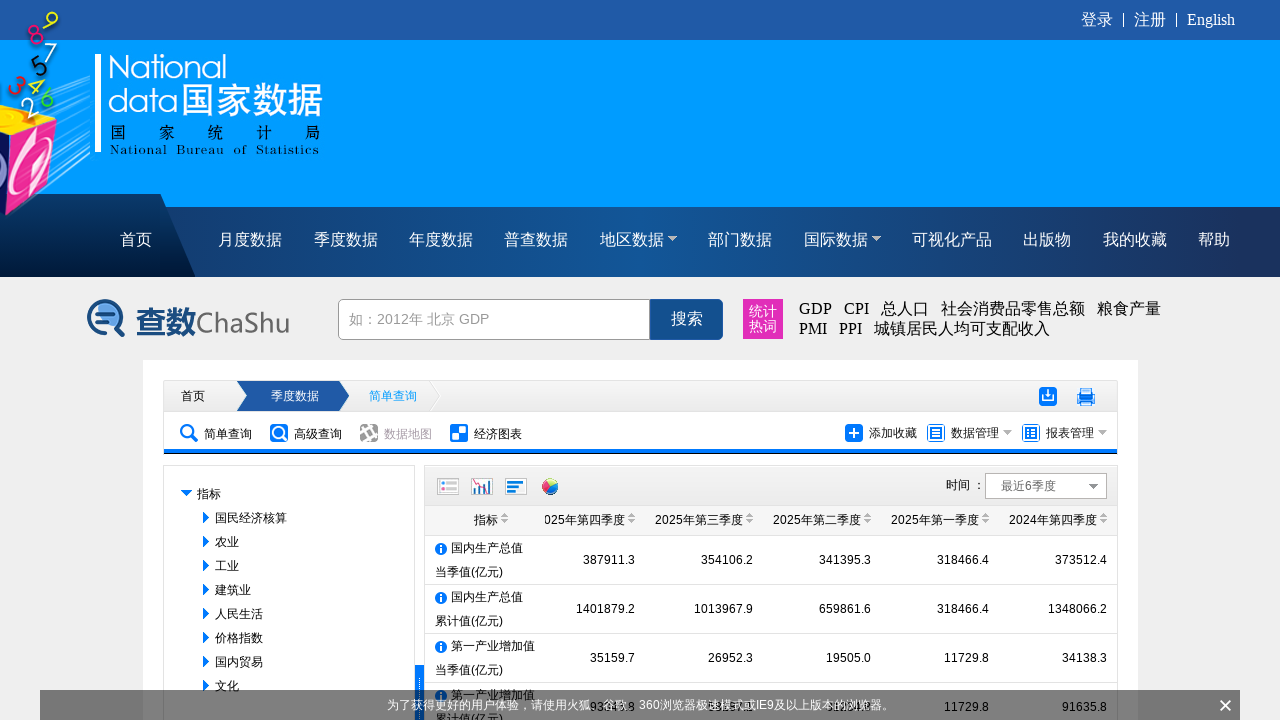

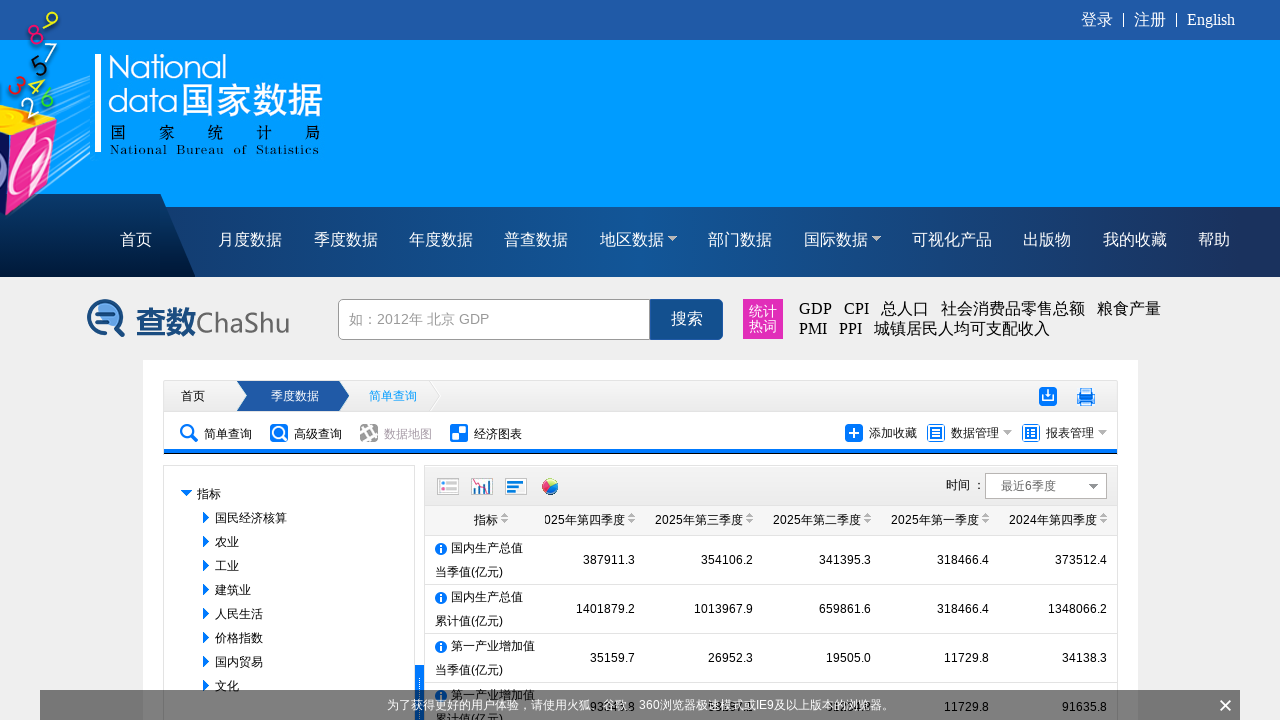